Tests JavaScript alert handling by clicking a button that triggers an alert and accepting it

Starting URL: https://demoqa.com/alerts

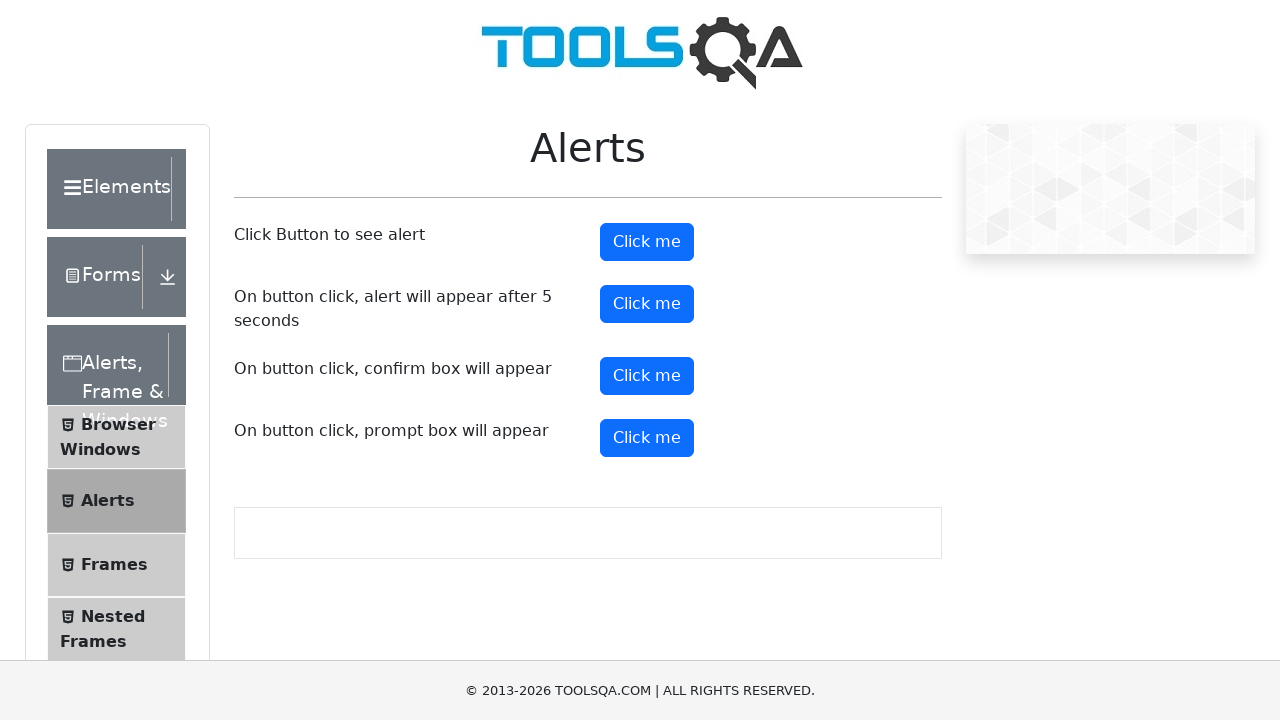

Set up dialog handler to accept alerts
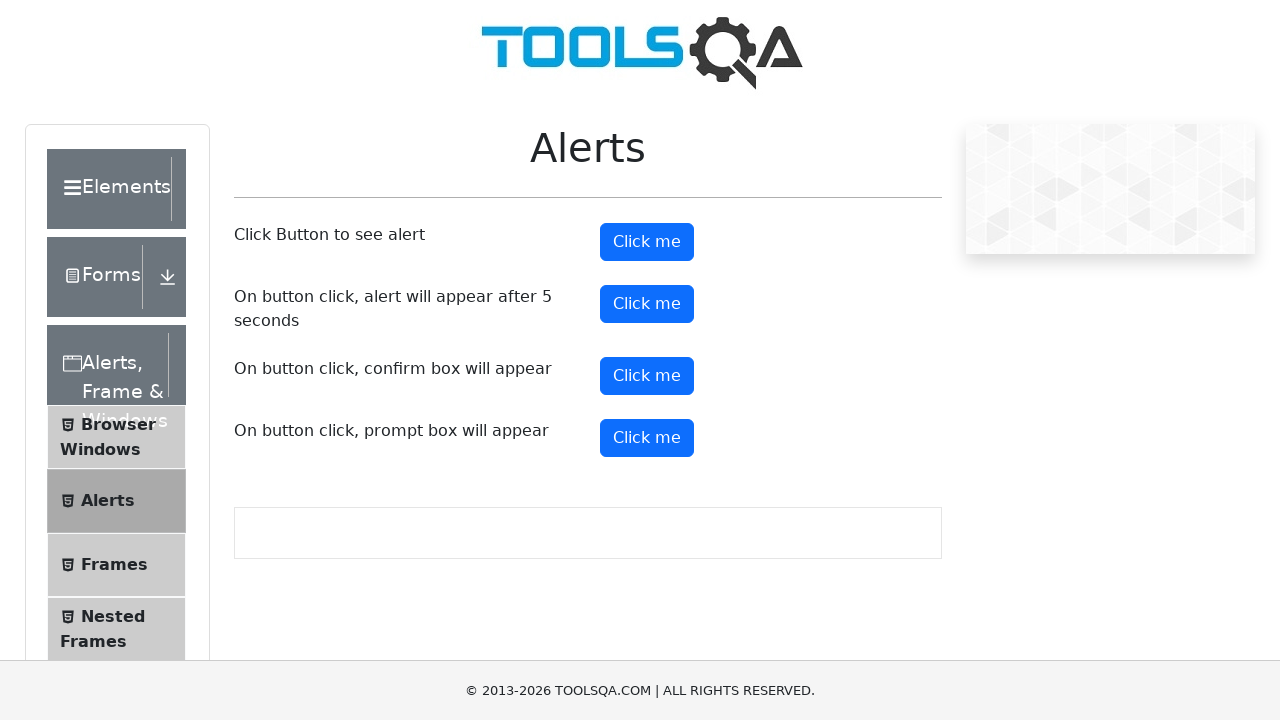

Clicked button to trigger alert at (647, 242) on #alertButton
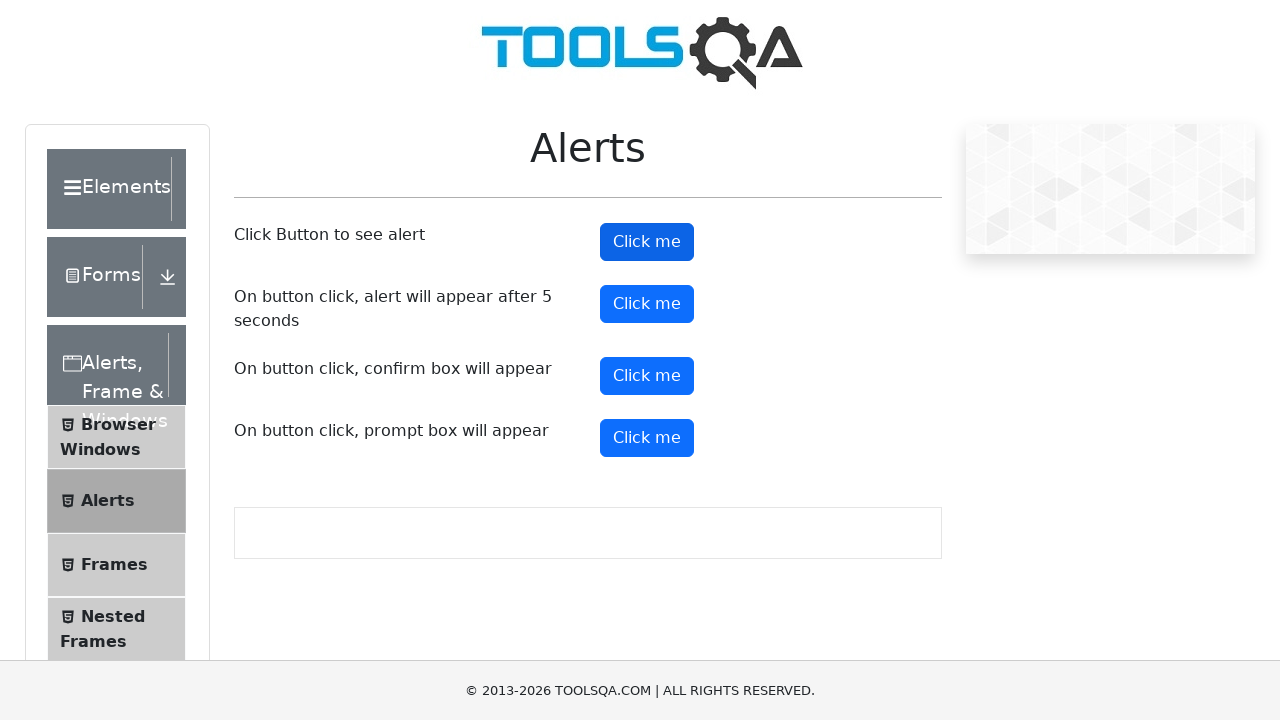

Waited for alert dialog to be processed
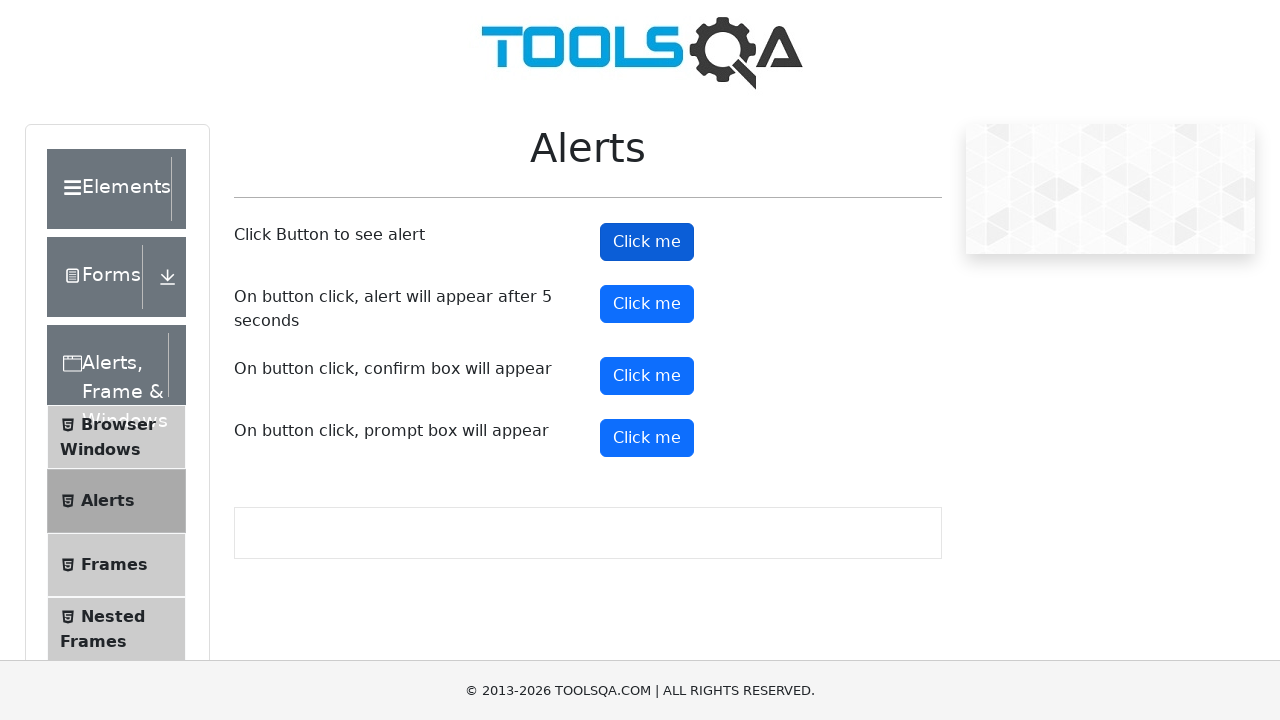

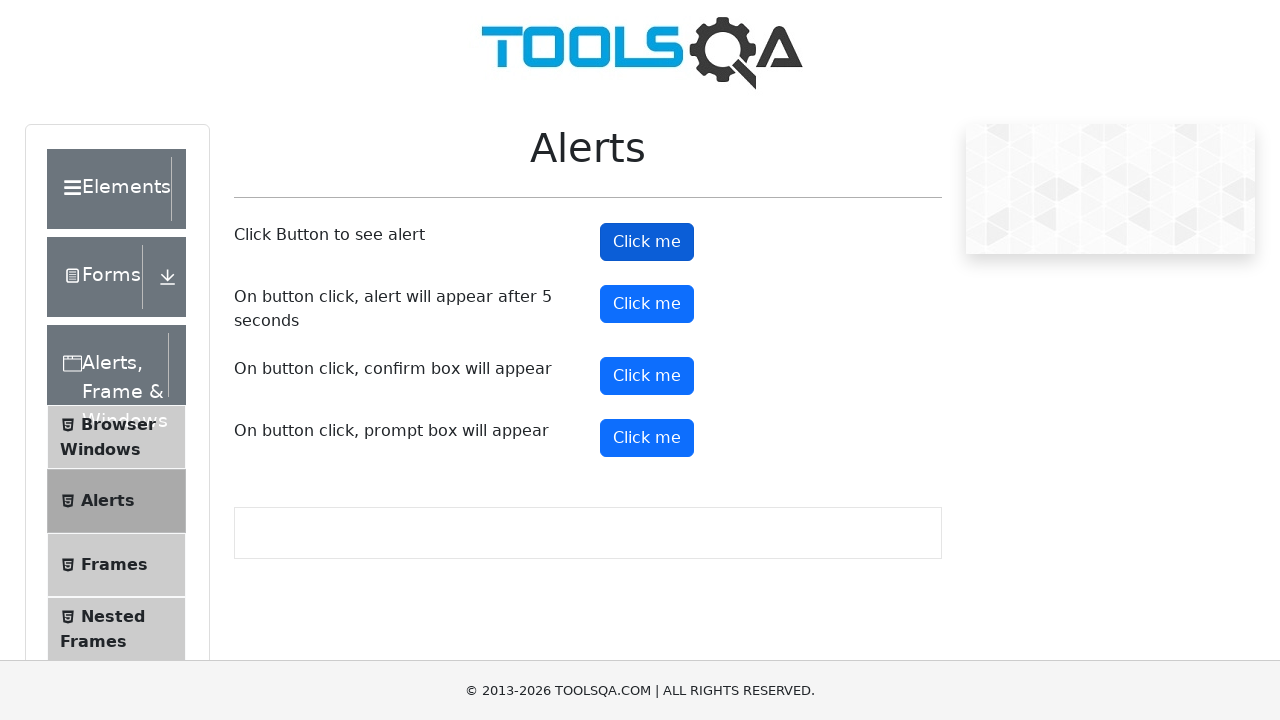